Tests selecting the grey car (option 2) via alert and verifies the correct car image is displayed

Starting URL: https://borbely-dominik-peter.github.io/WebProjekt3/

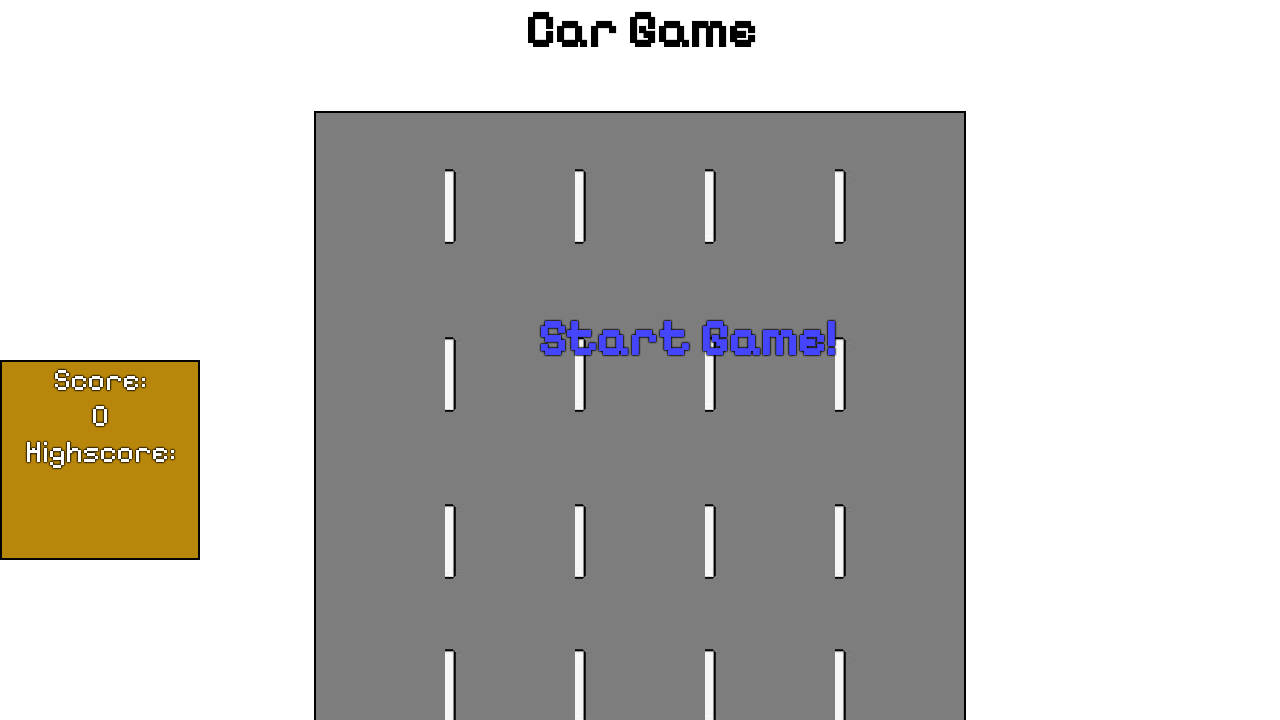

Set up dialog handler to accept alert with '2' for grey car selection
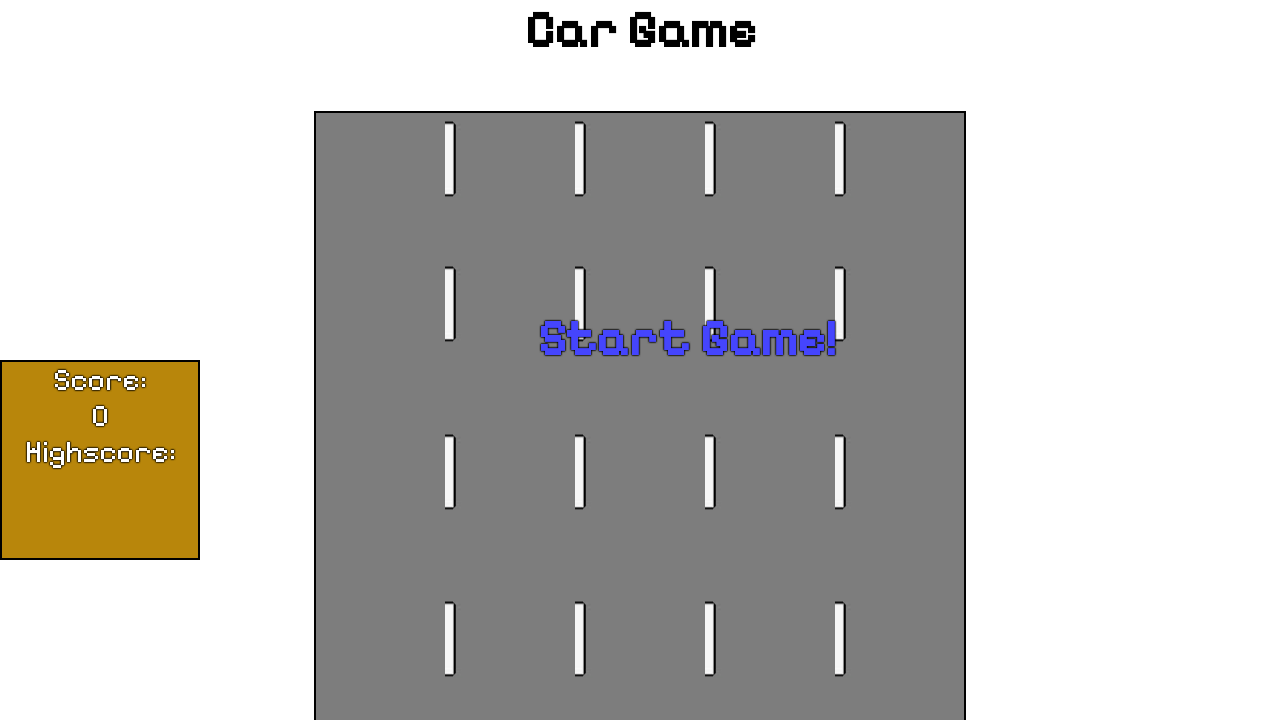

Clicked start game button at (687, 338) on #startText
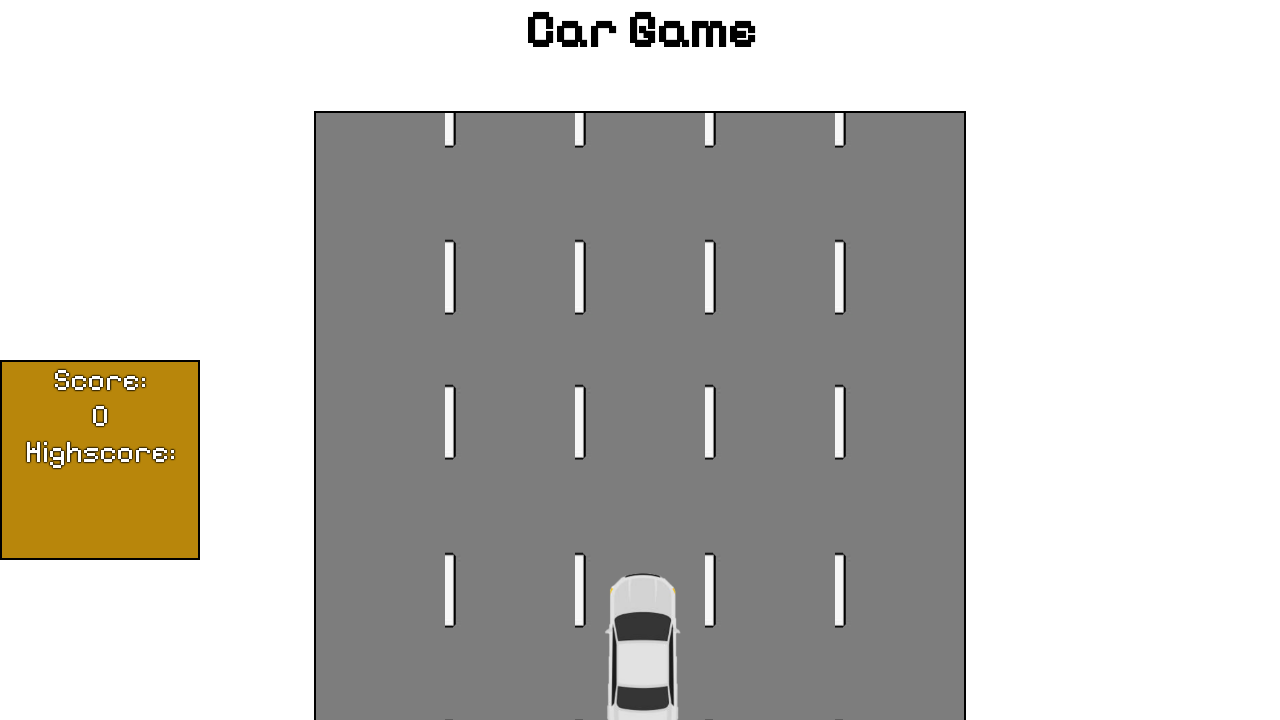

Waited for grey car image to appear
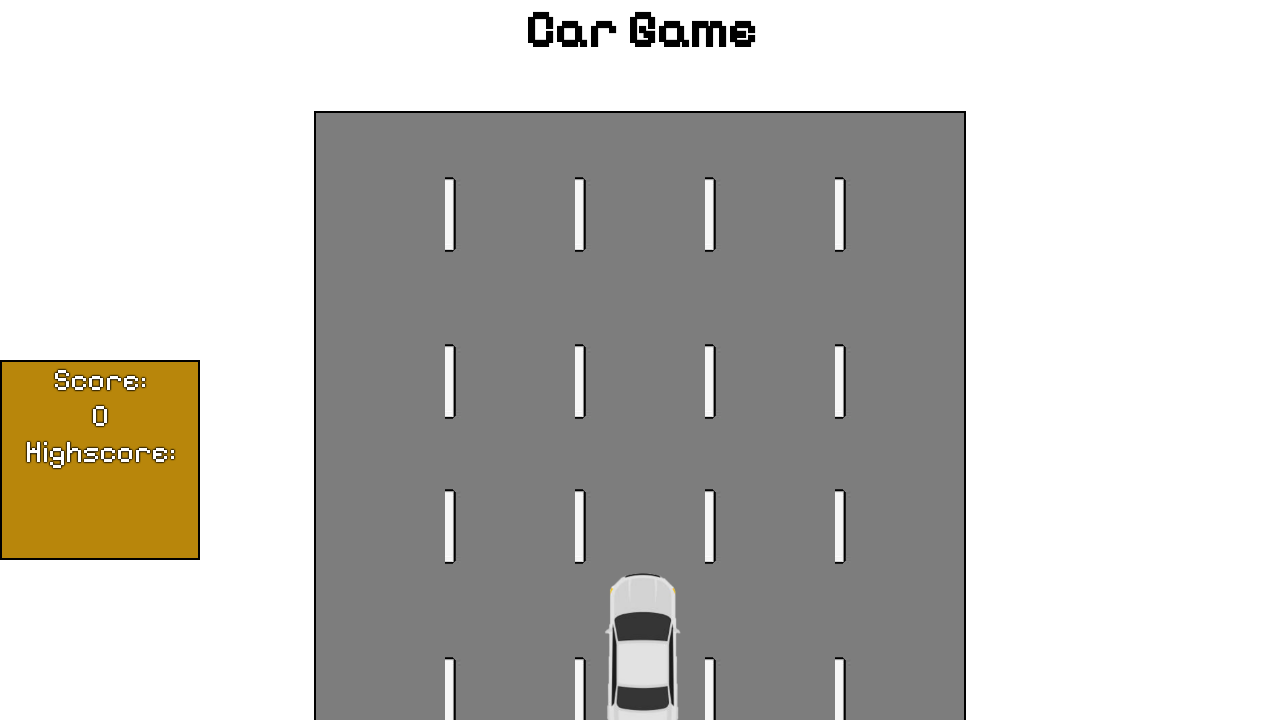

Retrieved car image source attribute
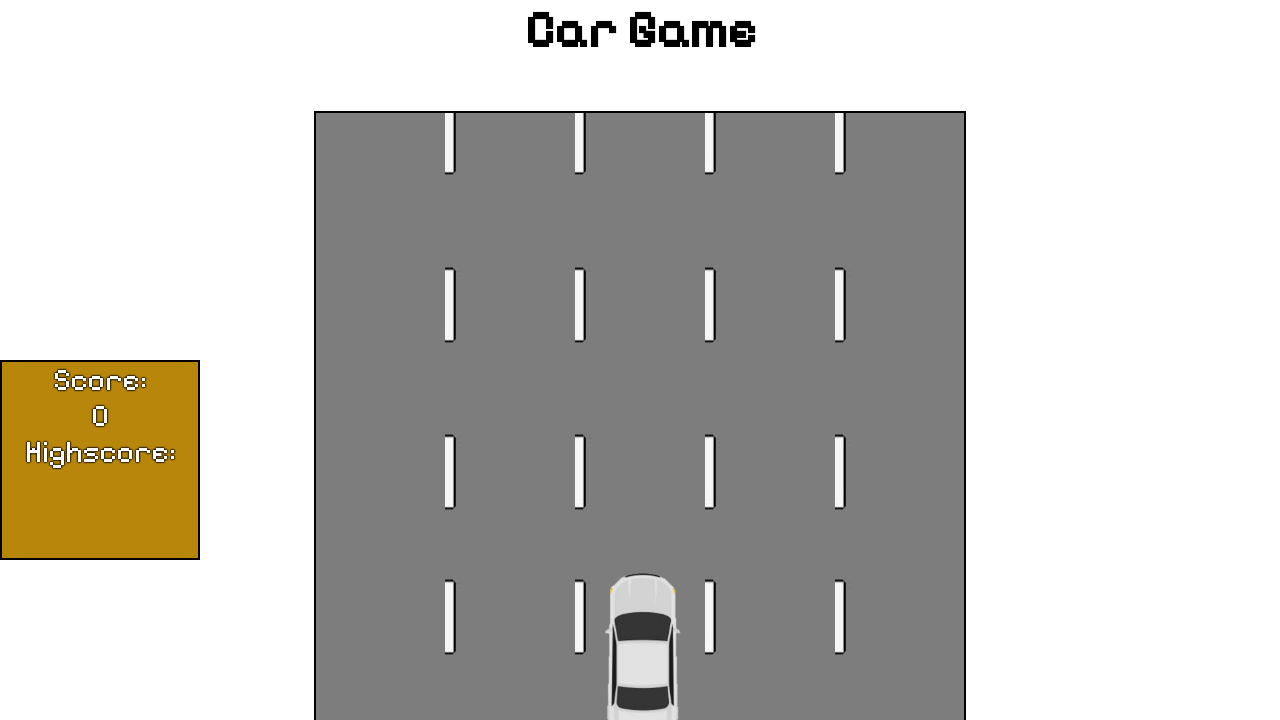

Verified correct grey car image (auto2.png) is displayed
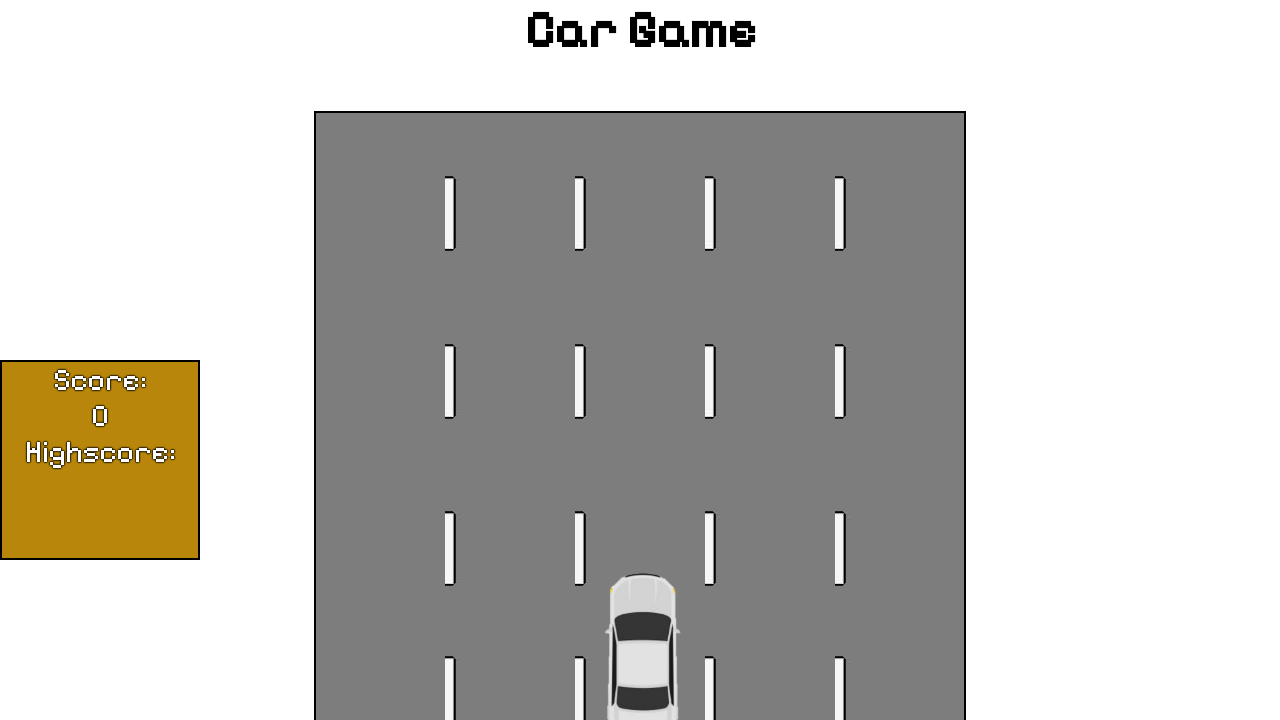

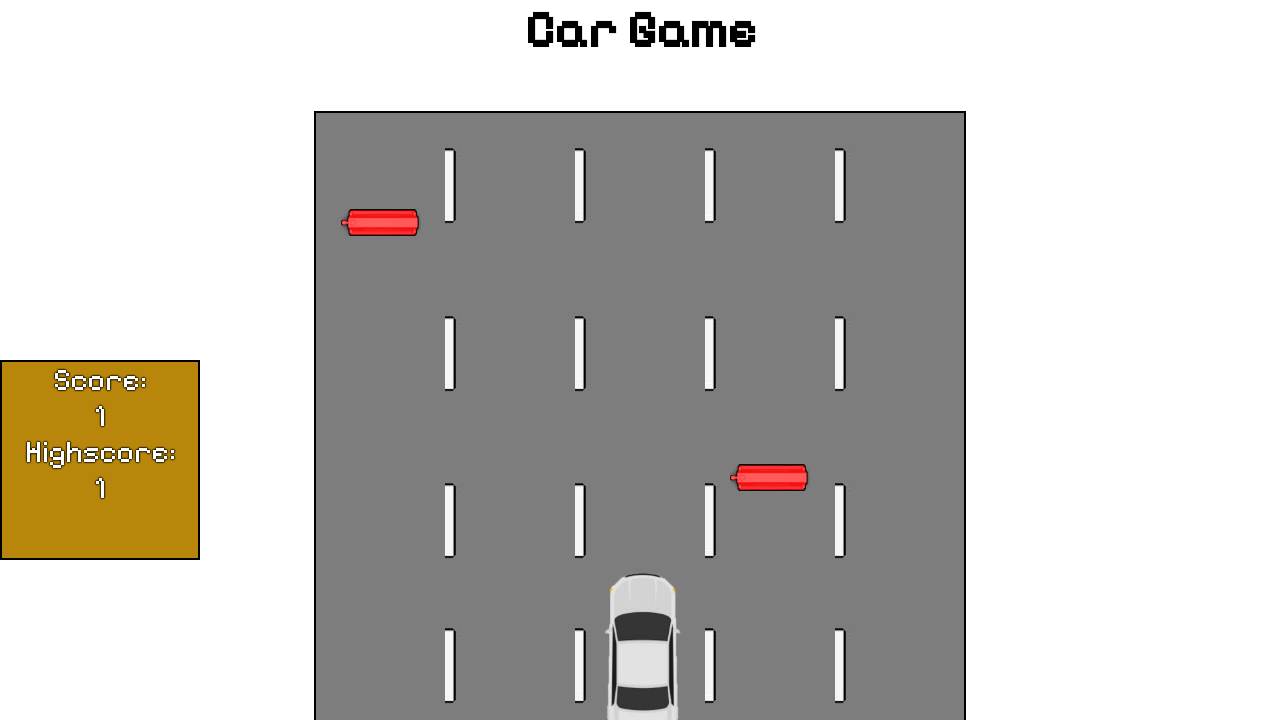